Verifies that there are exactly 8 aside blocks on the main page

Starting URL: https://intershop5.skillbox.ru/

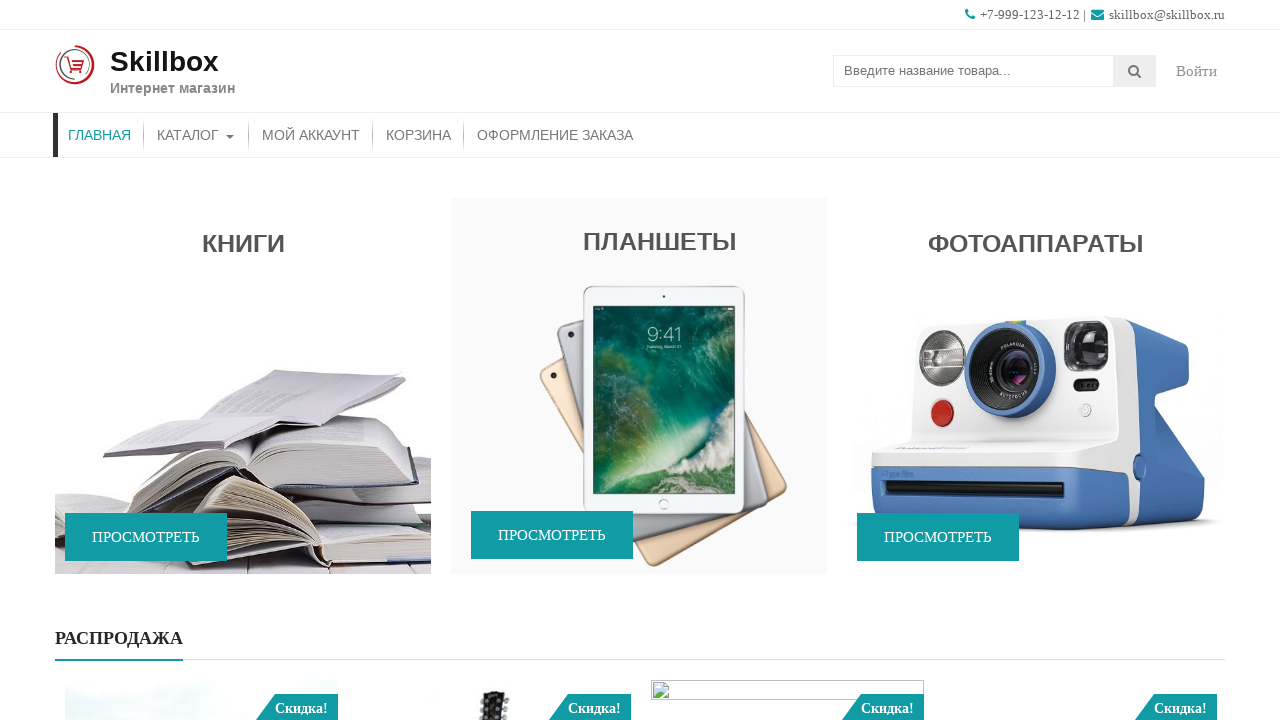

Navigated to https://intershop5.skillbox.ru/
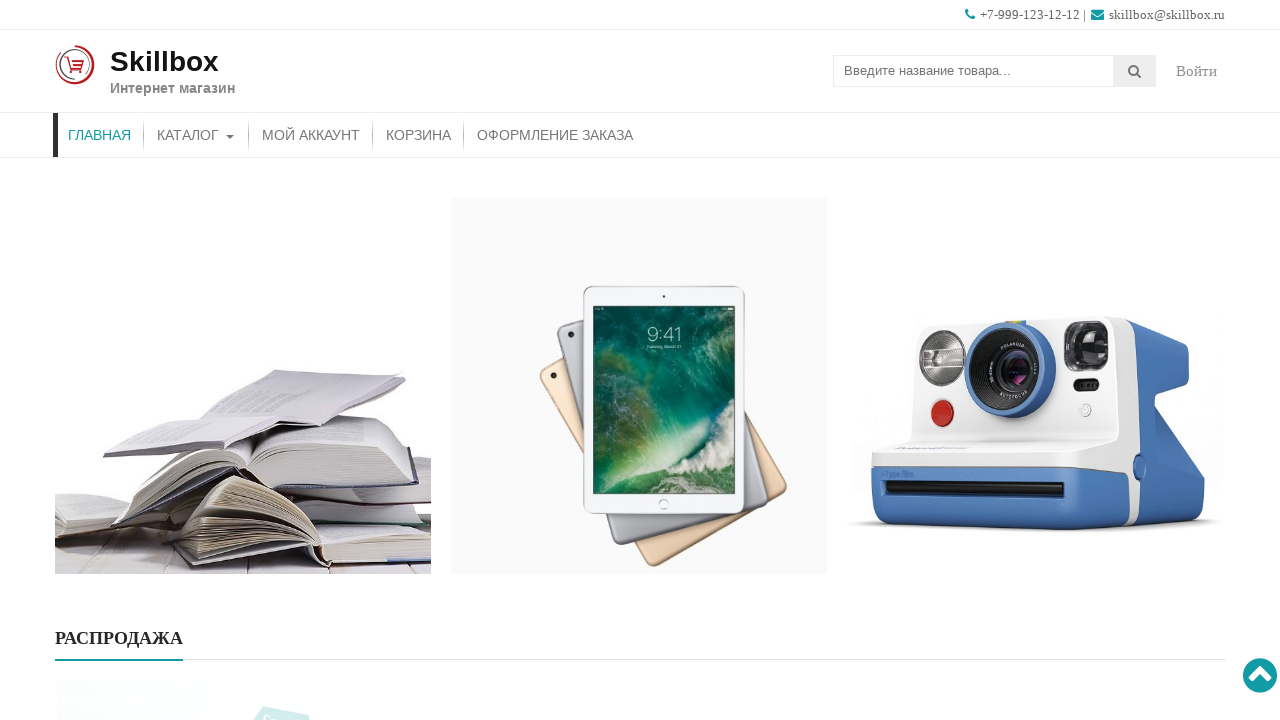

Found all aside blocks on the page
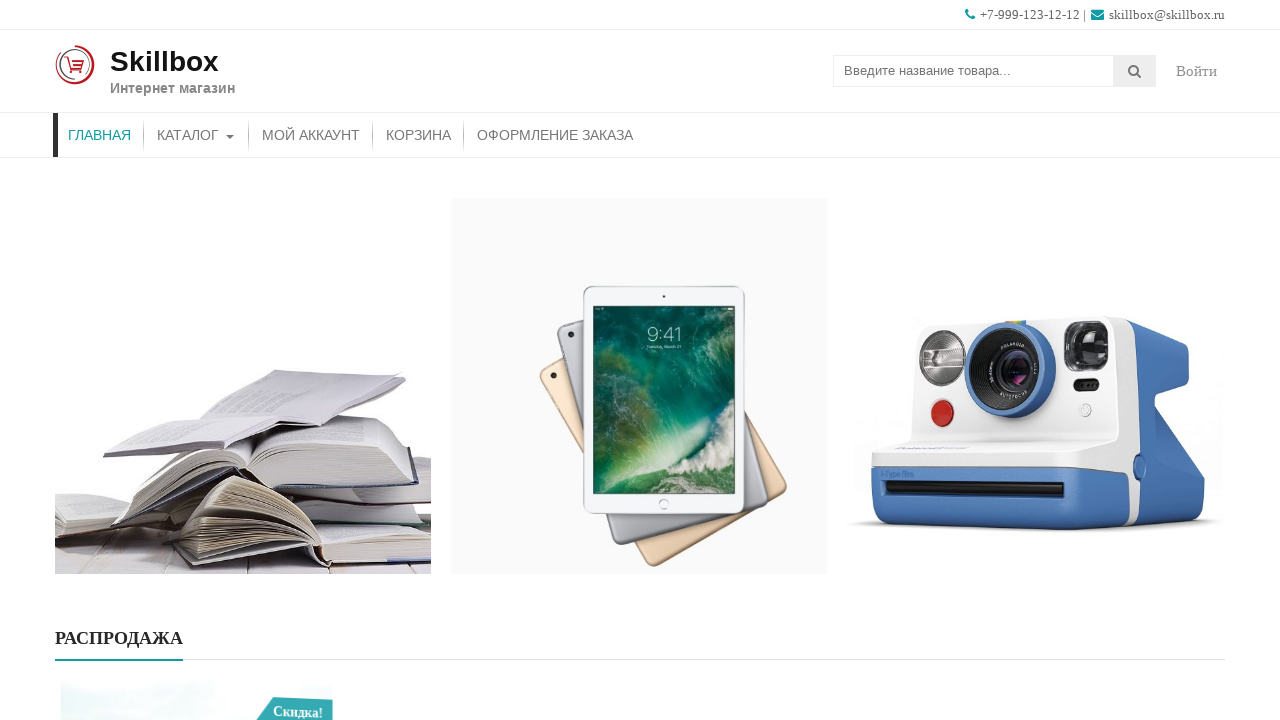

Verified that exactly 8 aside blocks are present on the page
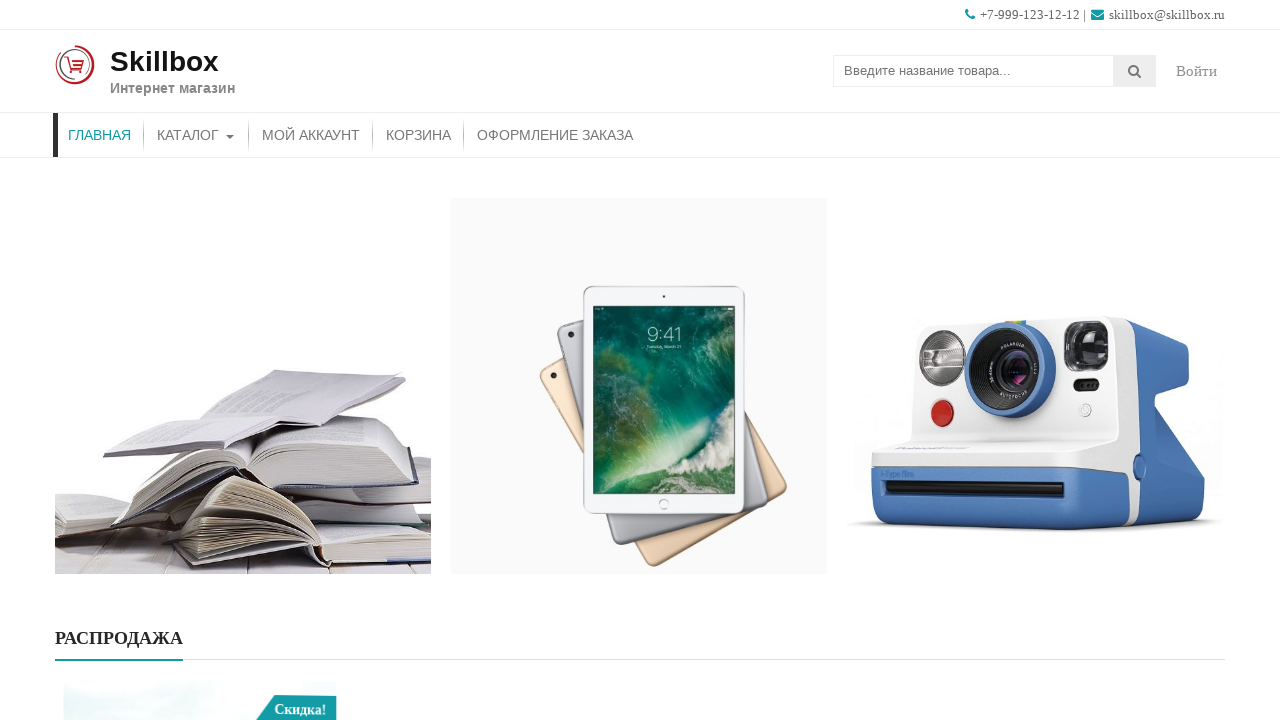

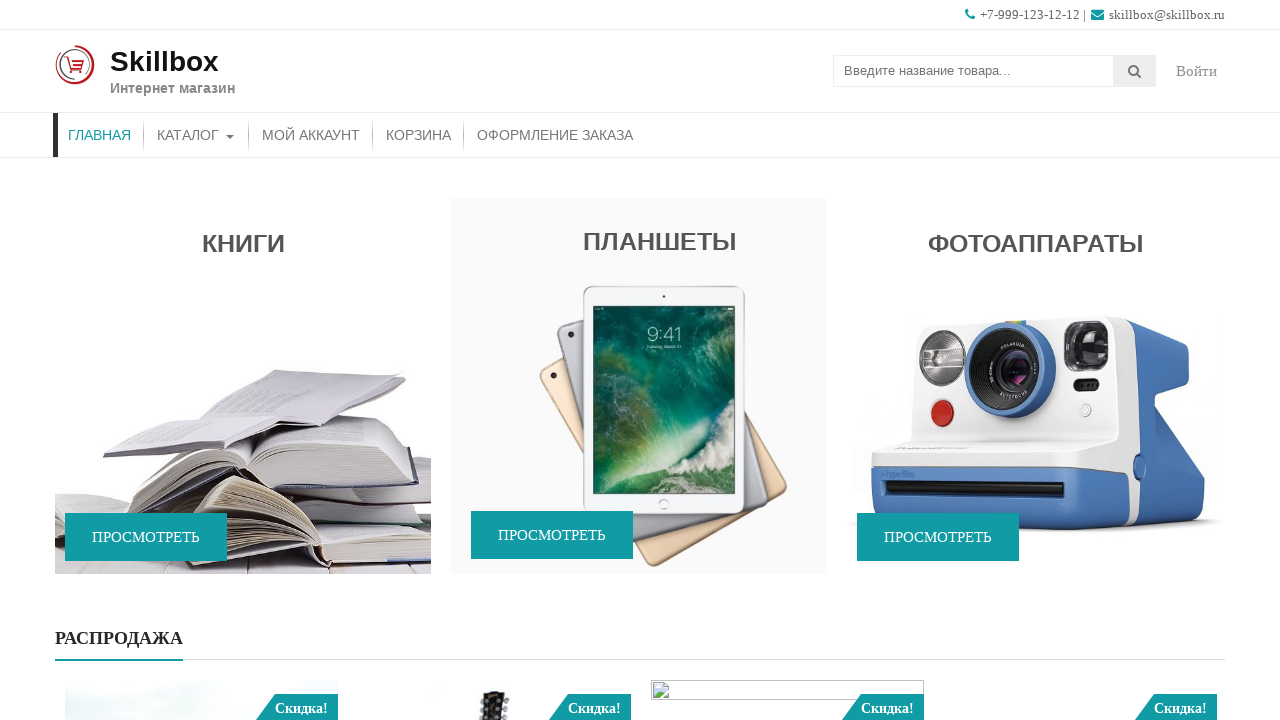